Tests a slow calculator application by setting a delay value and performing a calculation using button clicks

Starting URL: https://bonigarcia.dev/selenium-webdriver-java/slow-calculator.html

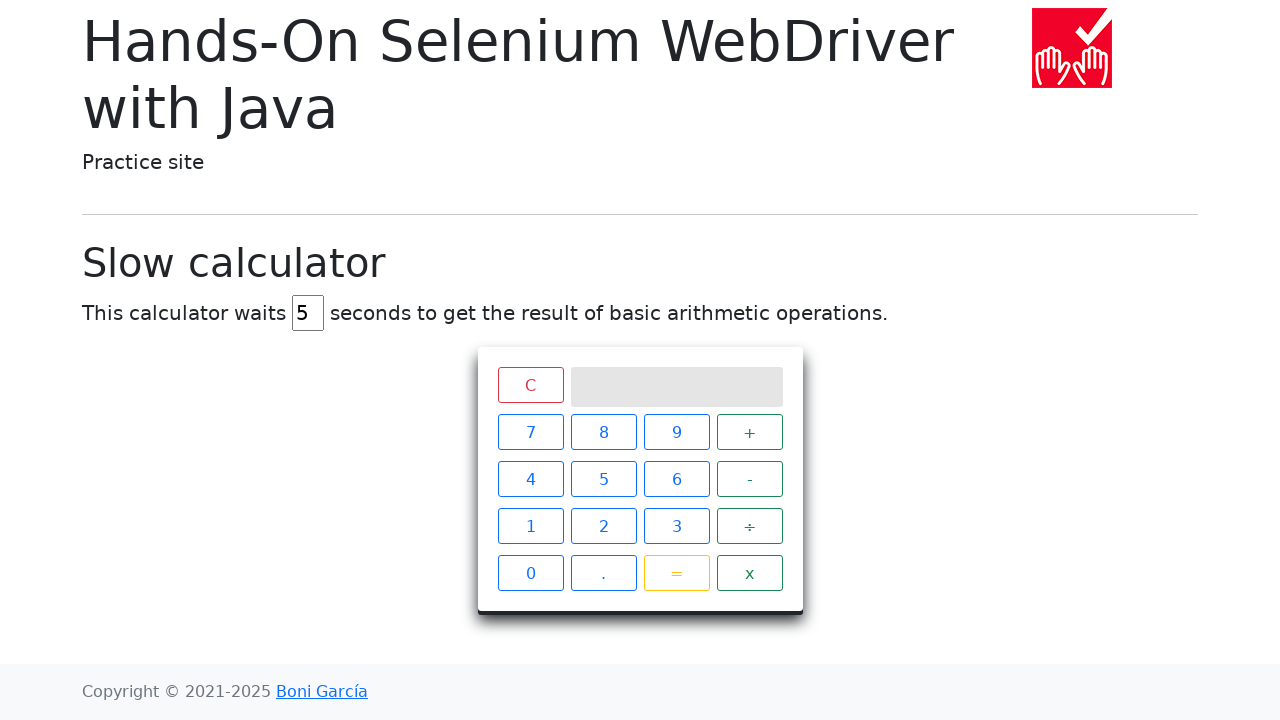

Cleared the delay input field on #delay
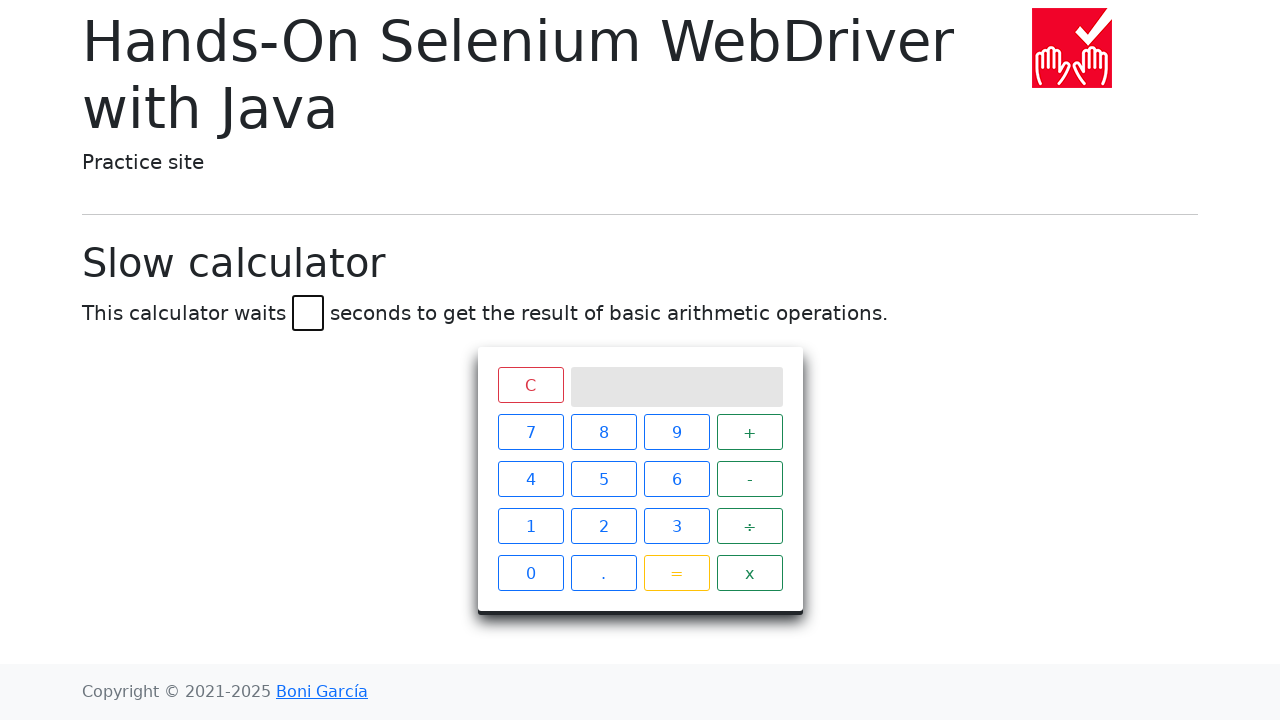

Set delay value to 45 seconds on #delay
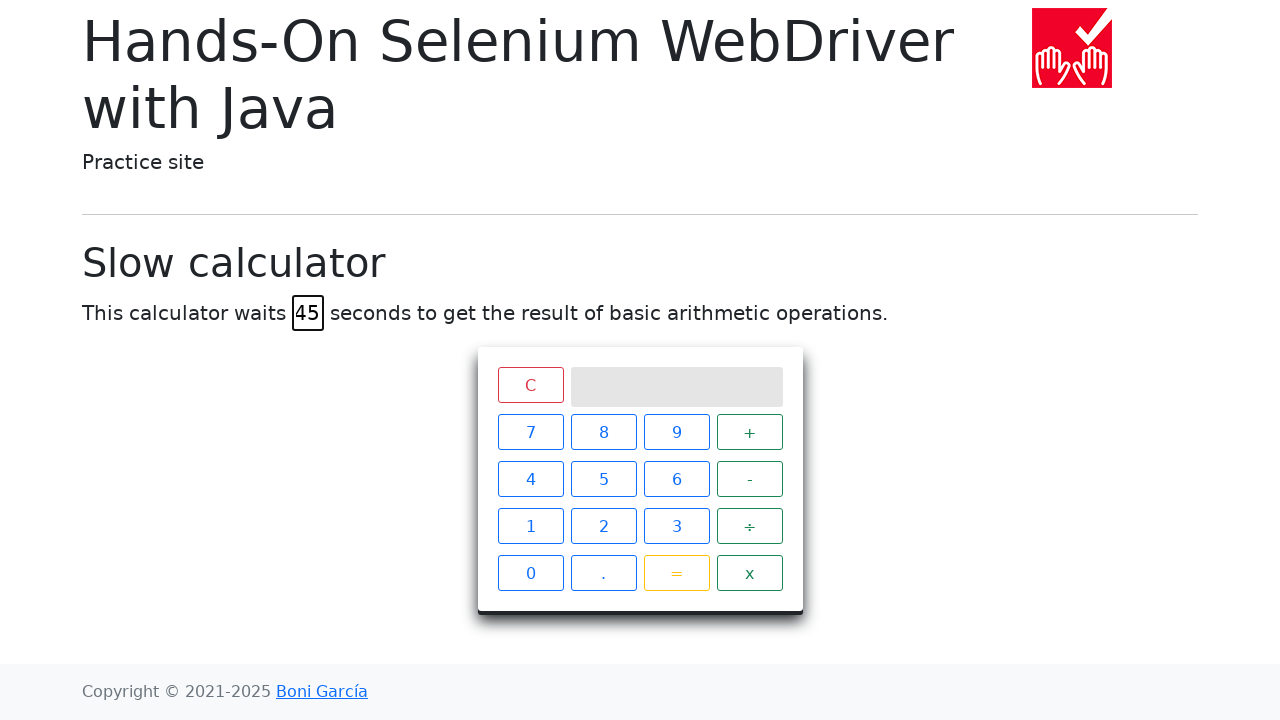

Clicked first number button at (530, 432) on #calculator > div.keys > span:nth-child(1)
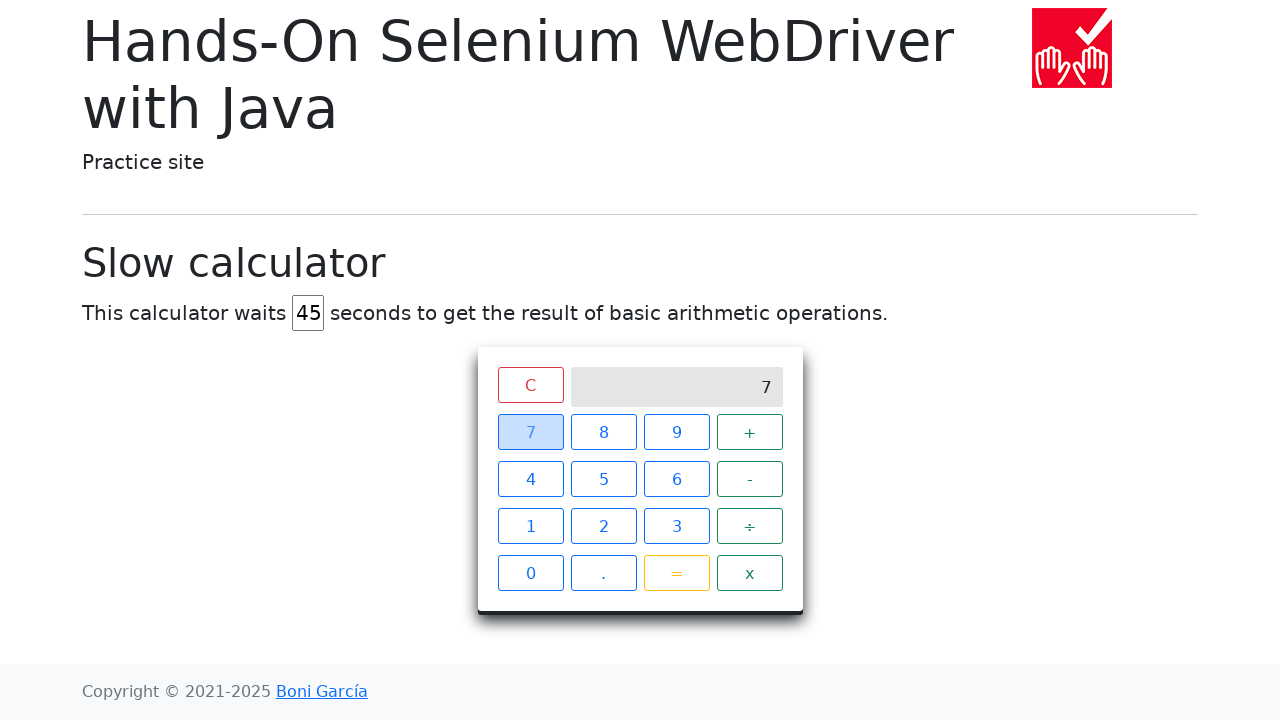

Clicked operator button at (750, 432) on #calculator > div.keys > span:nth-child(4)
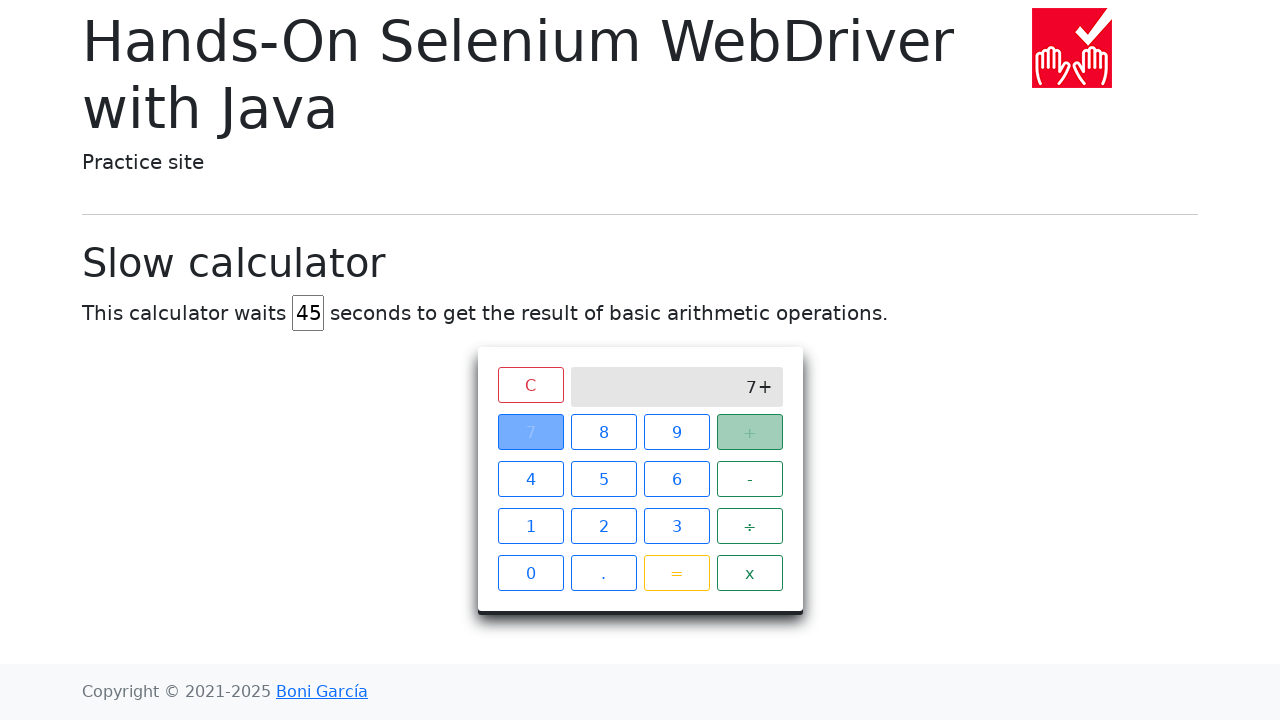

Clicked second number button at (604, 432) on #calculator > div.keys > span:nth-child(2)
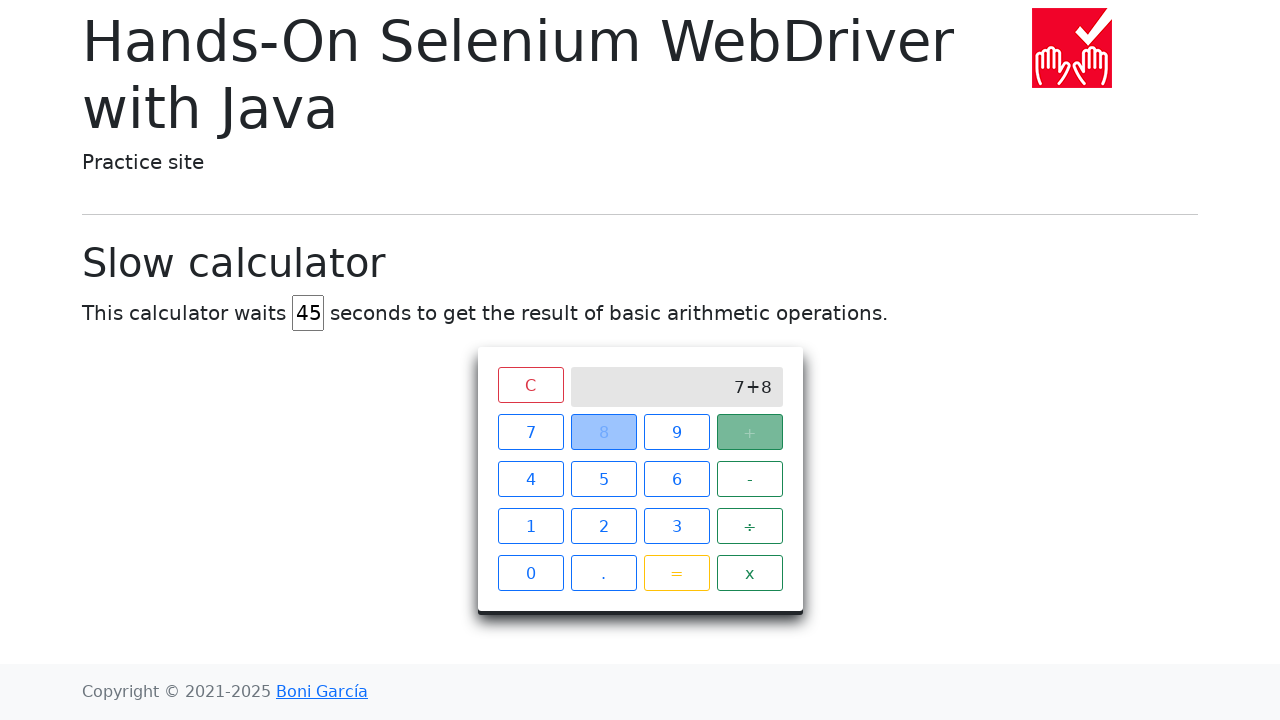

Clicked equals button to perform calculation at (676, 573) on #calculator > div.keys > span.btn.btn-outline-warning
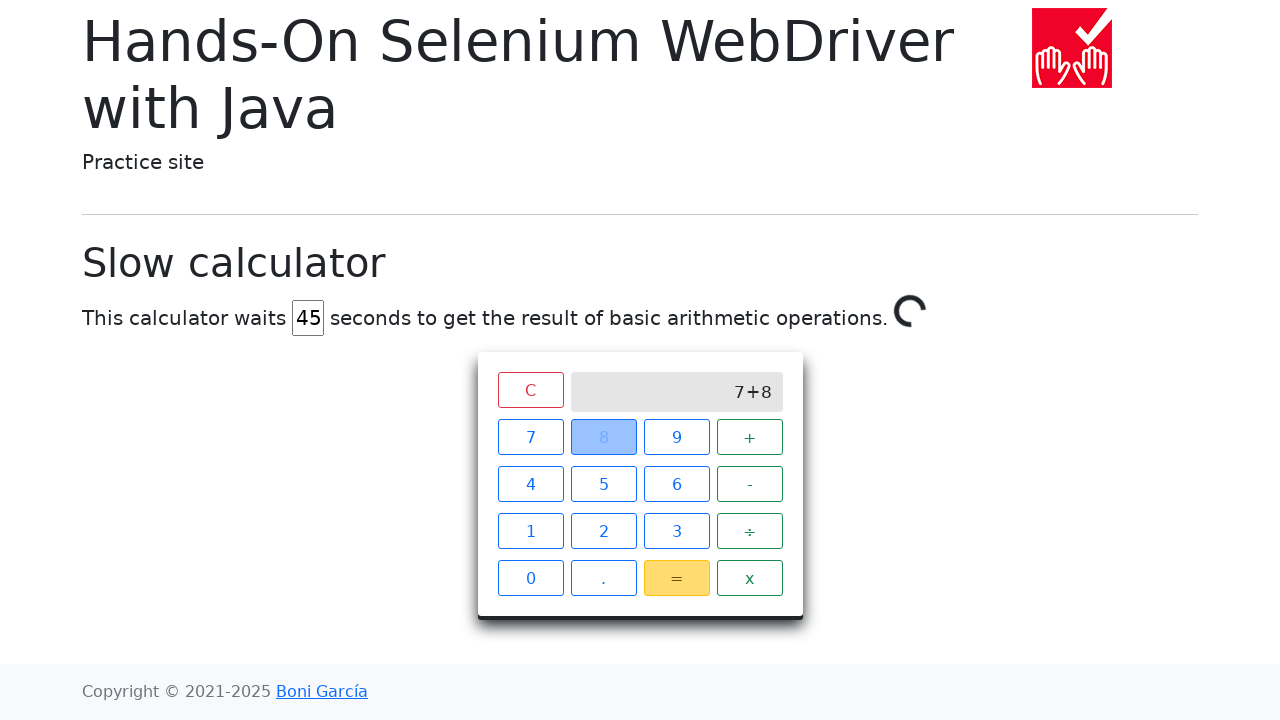

Waited 46 seconds for calculation result to complete
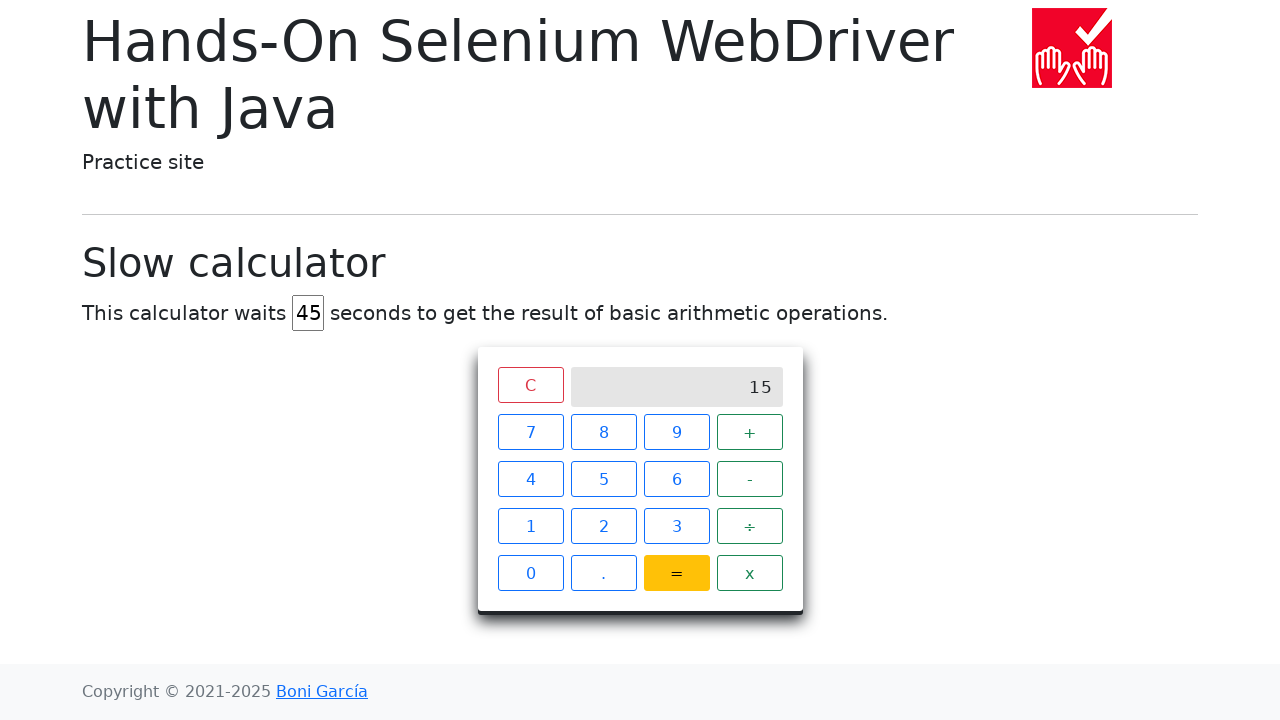

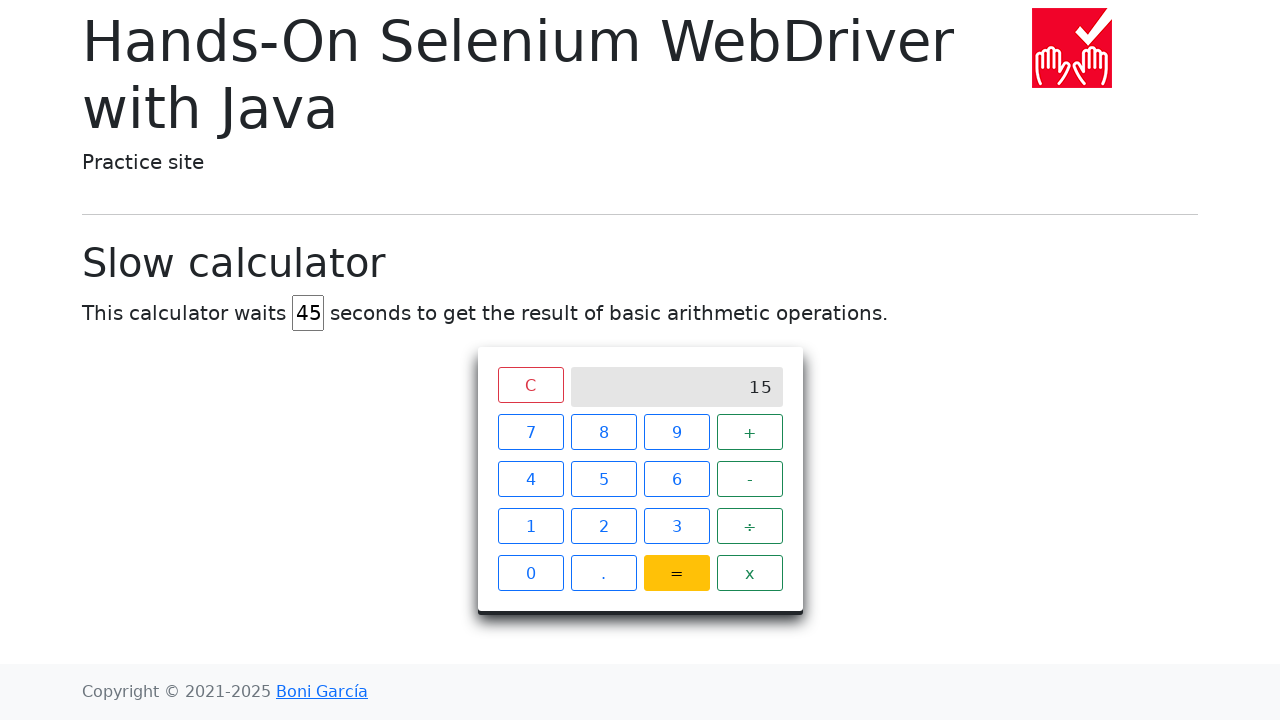